Tests prompt dialogs by navigating to the prompt section, triggering a prompt, entering text, and accepting it

Starting URL: https://demo.automationtesting.in/Alerts.html

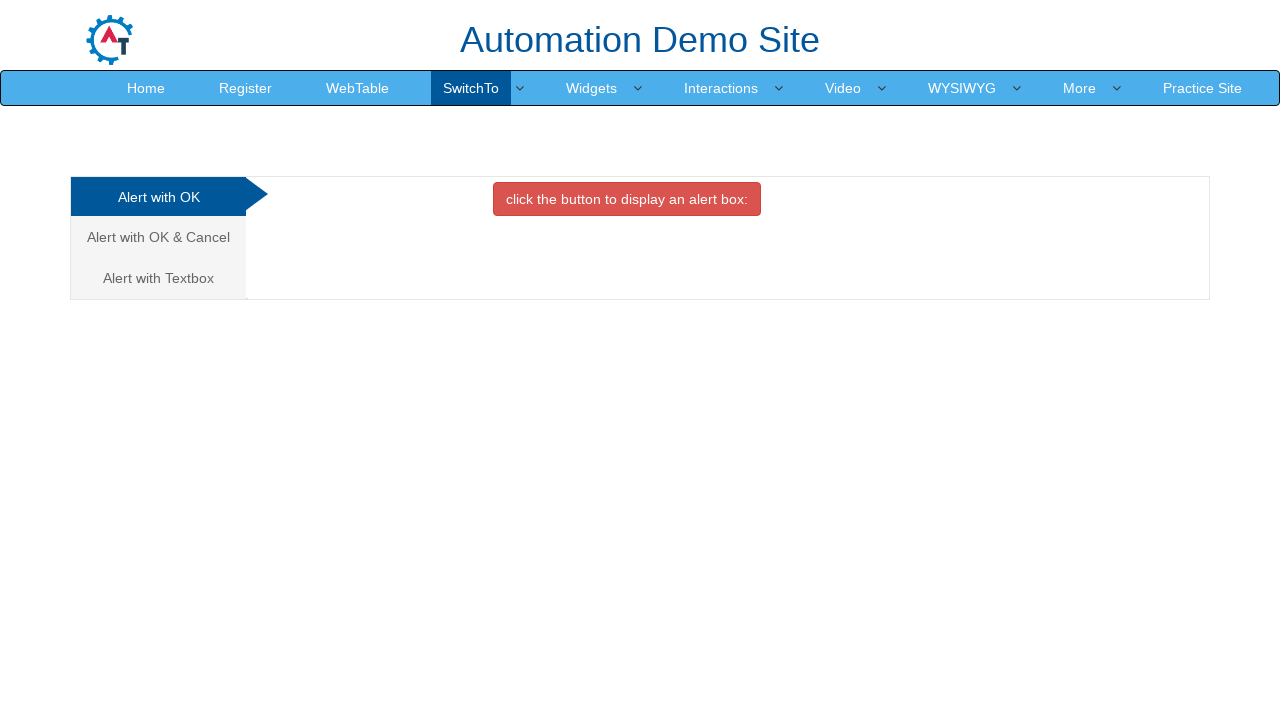

Clicked on 'Alert with Textbox' tab at (158, 278) on xpath=//a[contains(text(),'Alert with Textbox')]
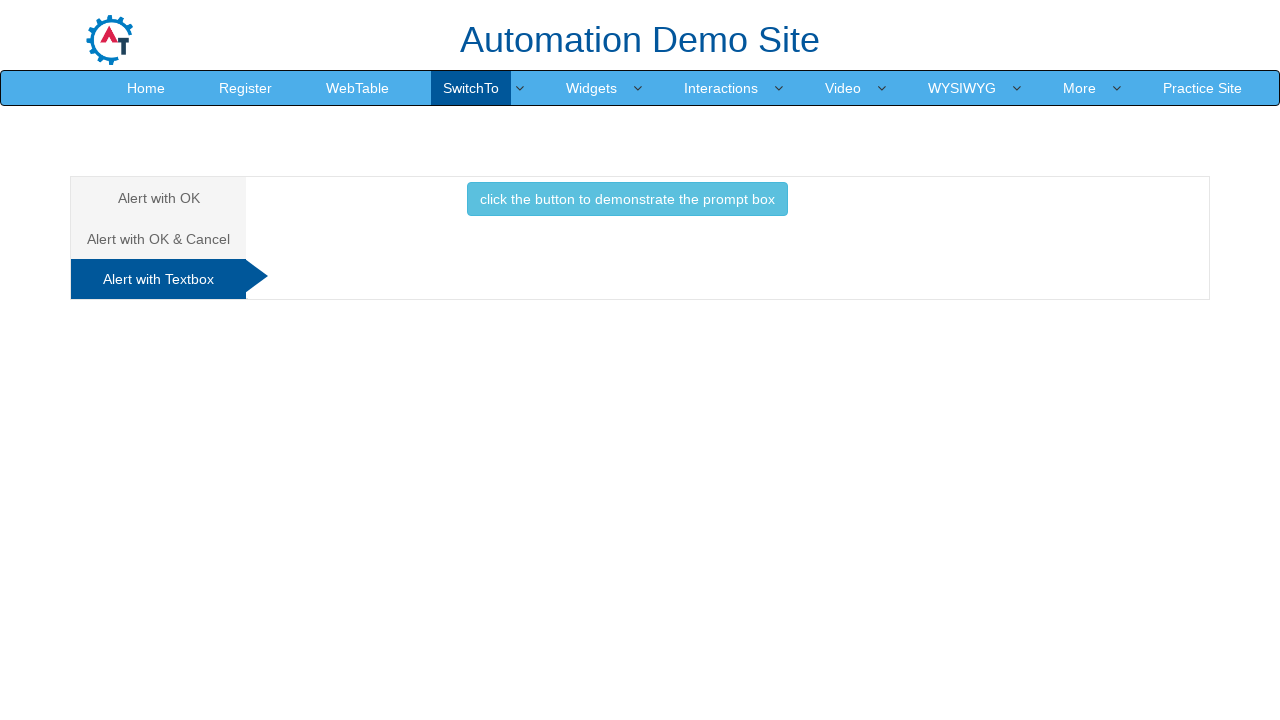

Clicked button to demonstrate prompt box at (627, 199) on xpath=//button[contains(text(),'click the button to demonstrate the prompt box')
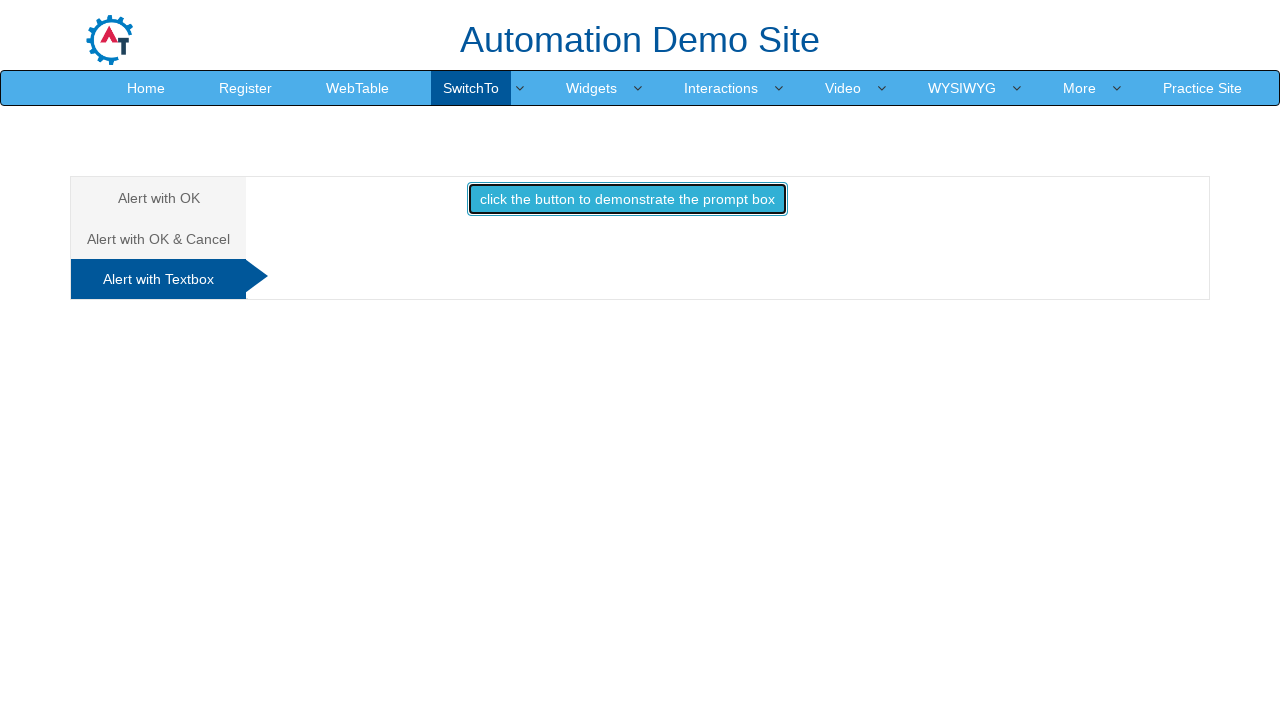

Entered 'Teste Jorge Augusto' in prompt dialog and accepted
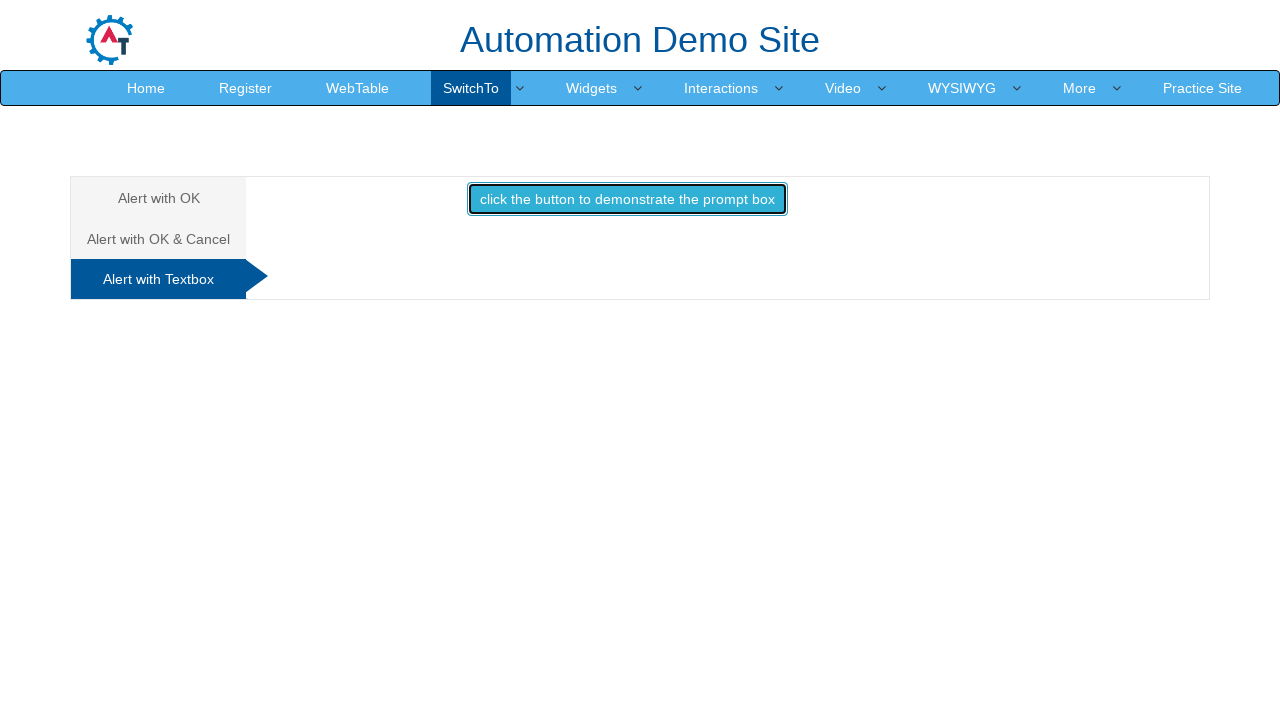

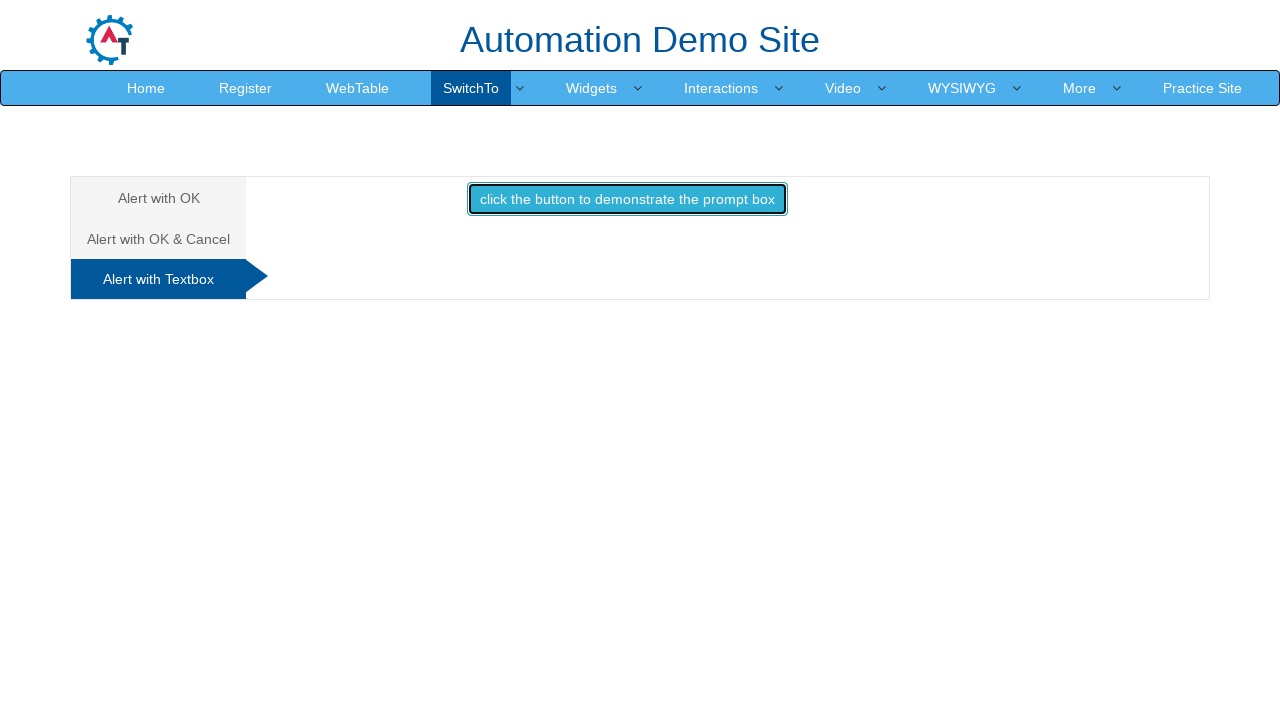